Navigates to Rahul Shetty Academy website and verifies the page loads by checking title and URL

Starting URL: https://rahulshettyacademy.com

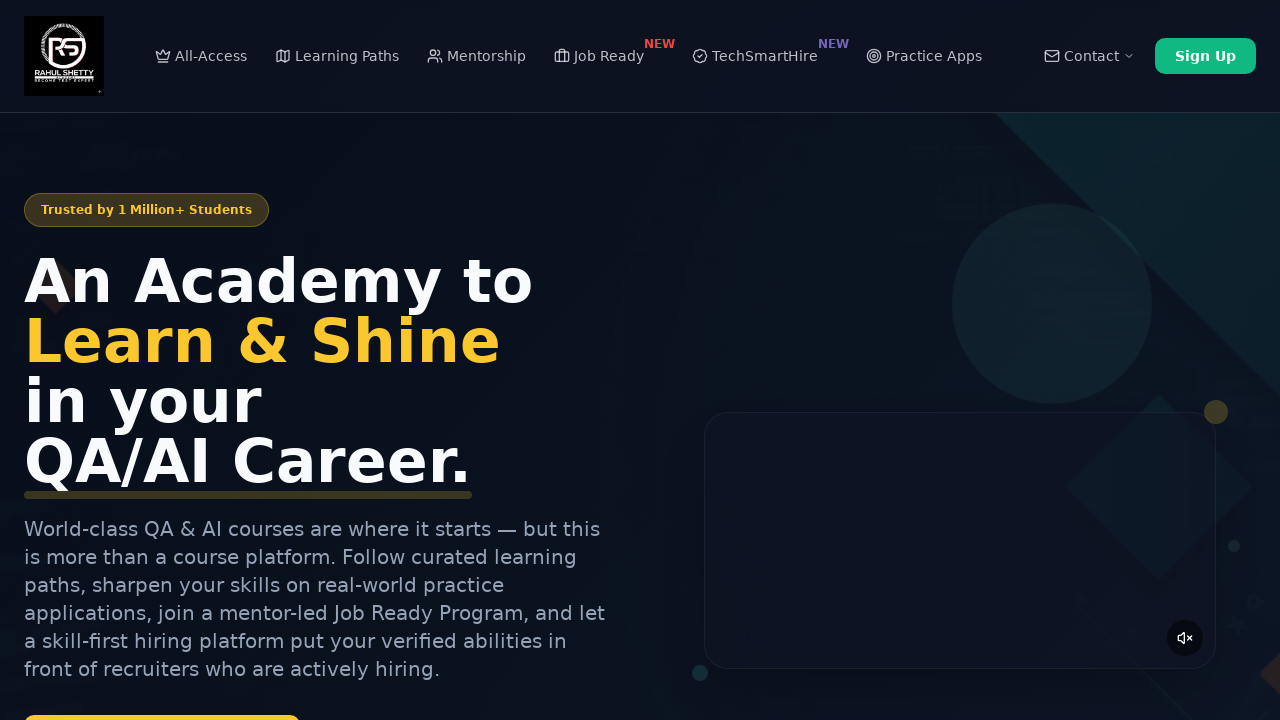

Retrieved page title
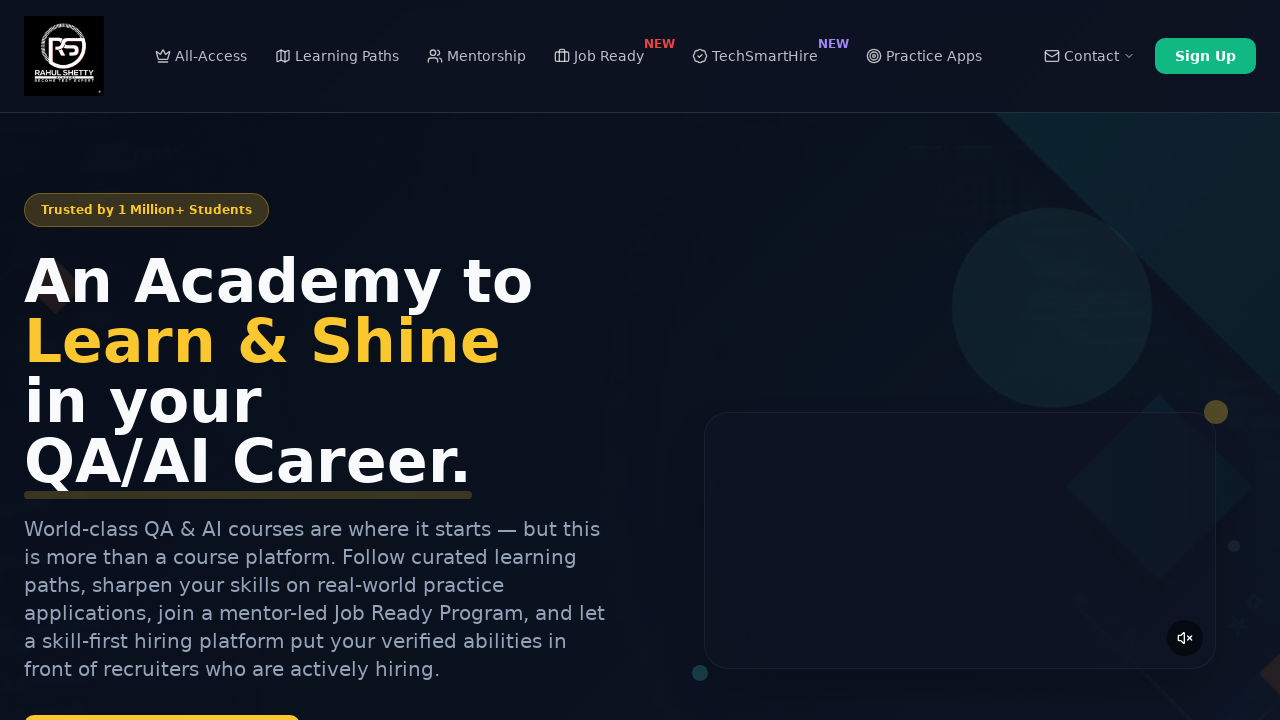

Retrieved current URL
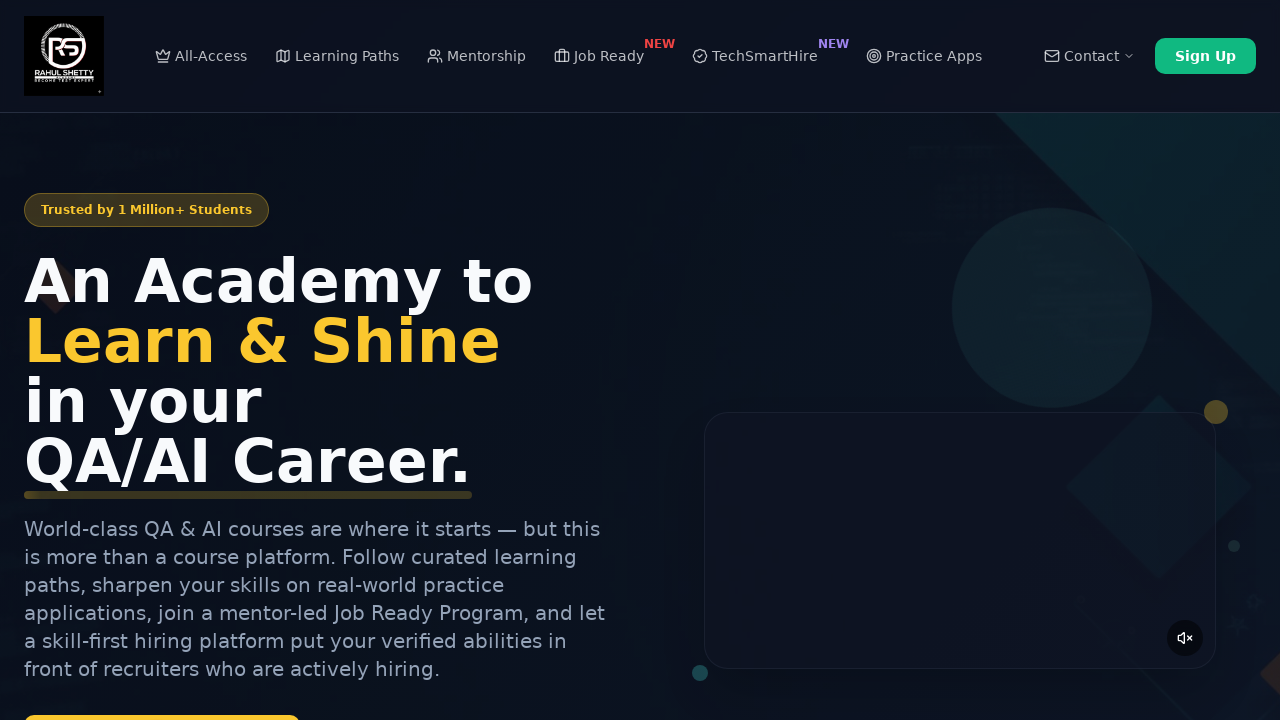

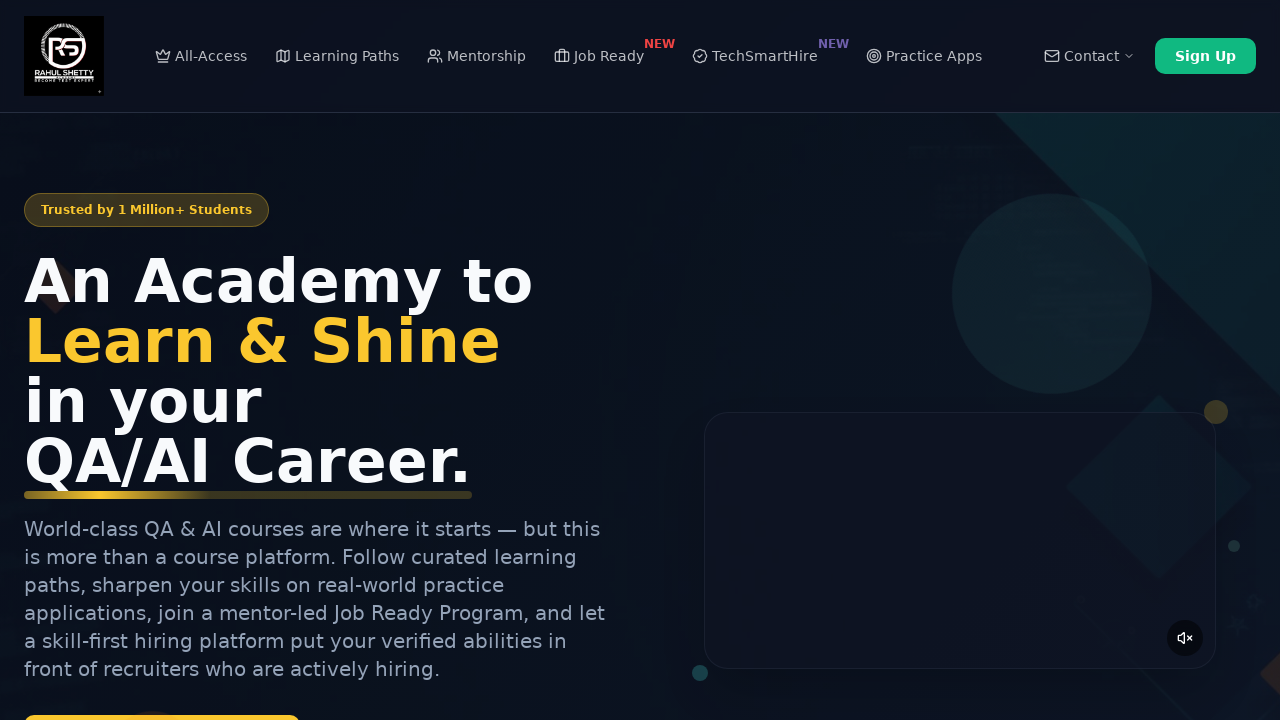